Tests that clicking the Autocomplete link on the main page navigates to the correct URL

Starting URL: https://formy-project.herokuapp.com/

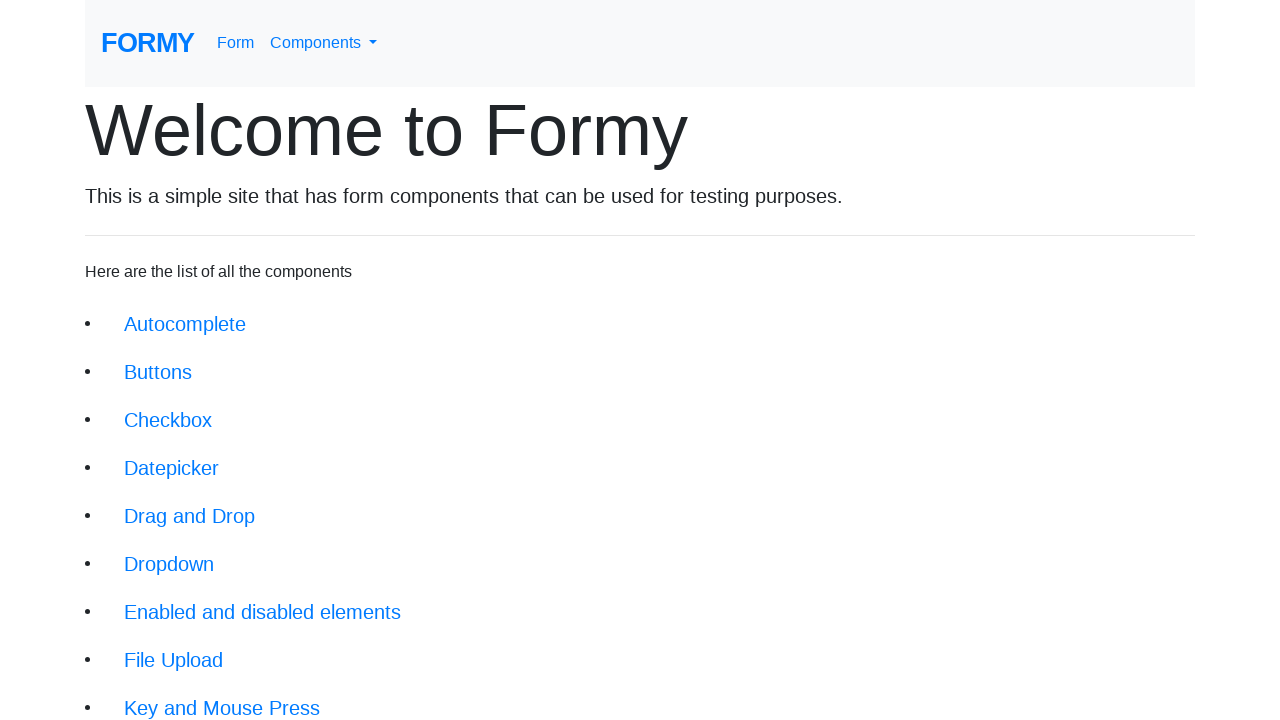

Clicked Autocomplete link on main page at (185, 324) on xpath=//div[@class='jumbotron-fluid']/li/a[@href='/autocomplete']
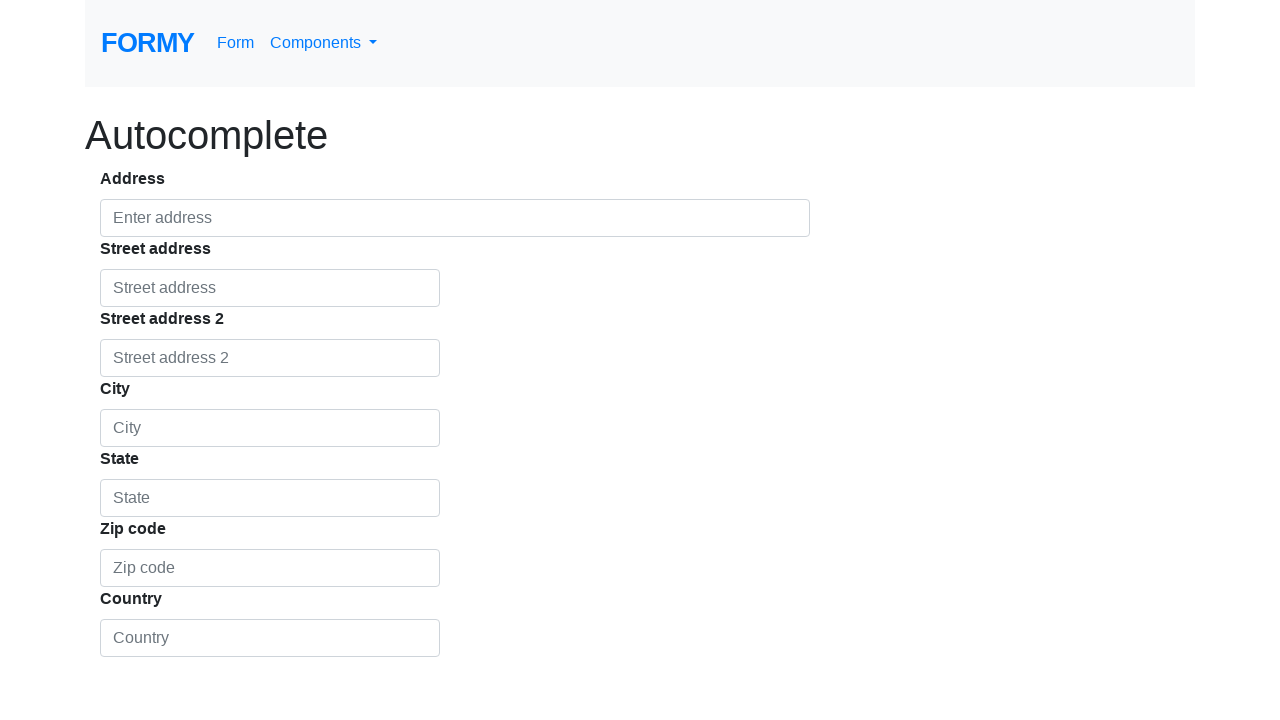

Navigated to Autocomplete page (URL verified)
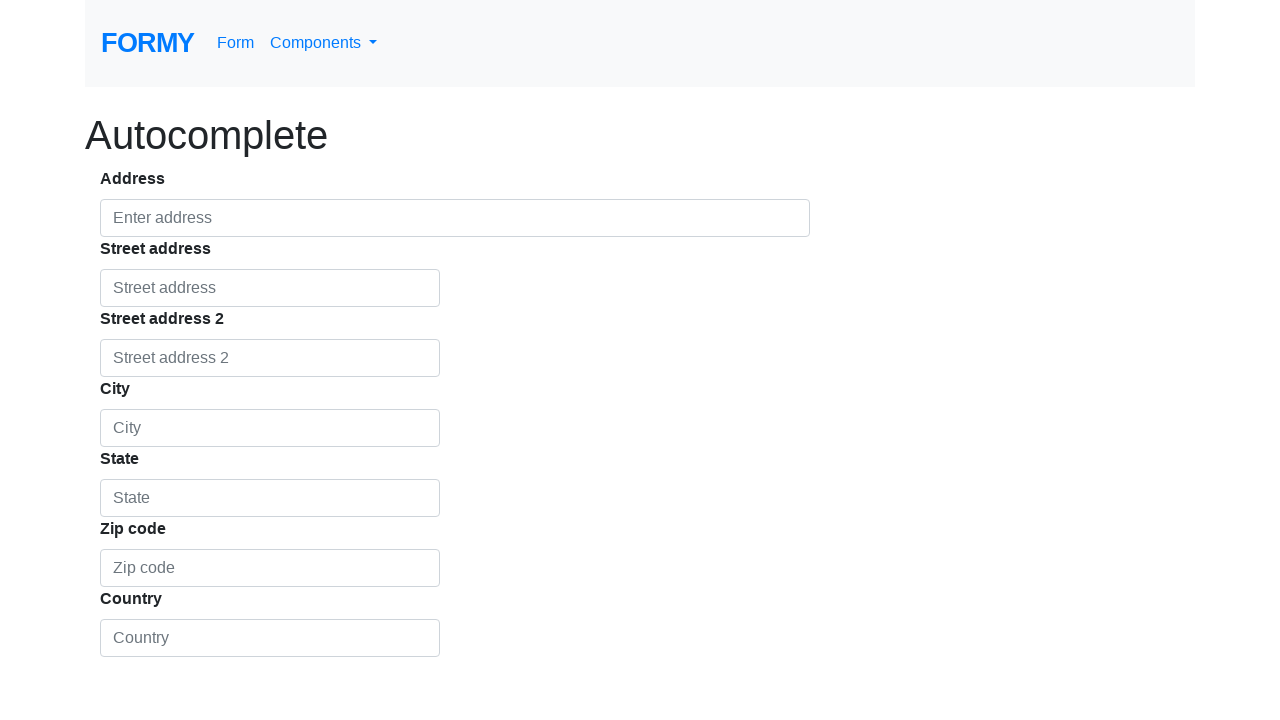

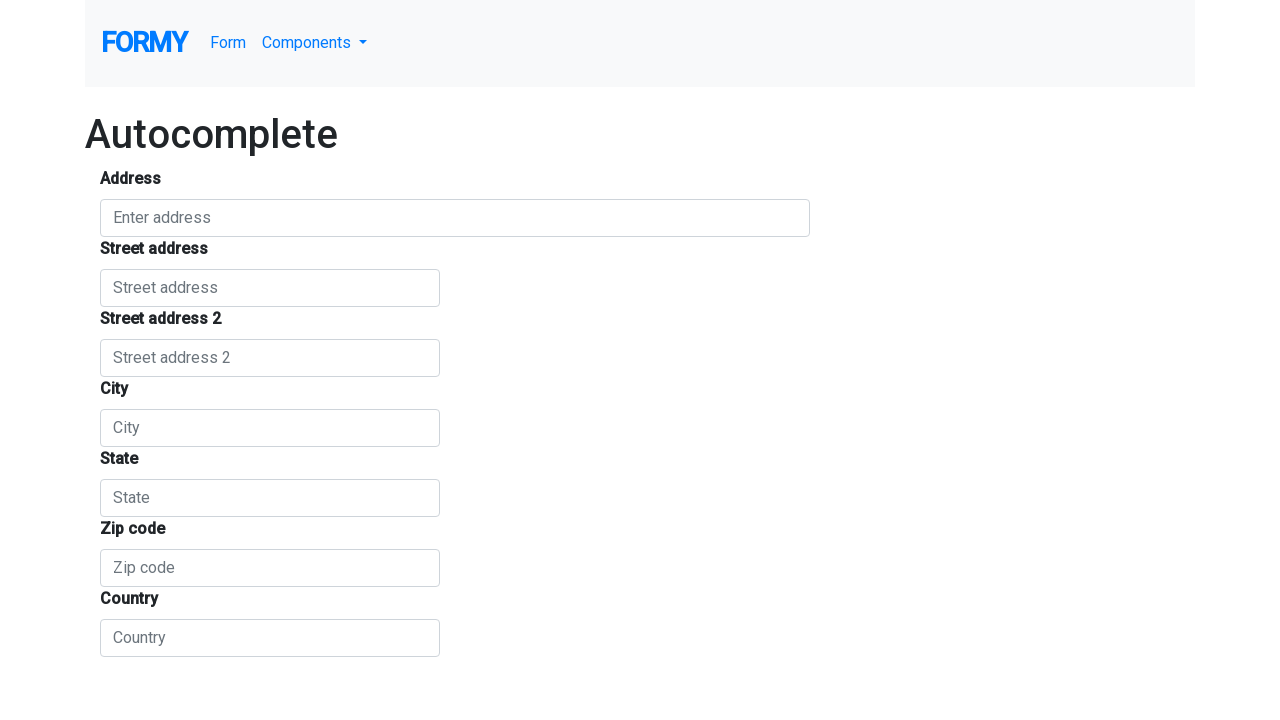